Clicks Checkboxes link and verifies the page header text

Starting URL: https://the-internet.herokuapp.com/

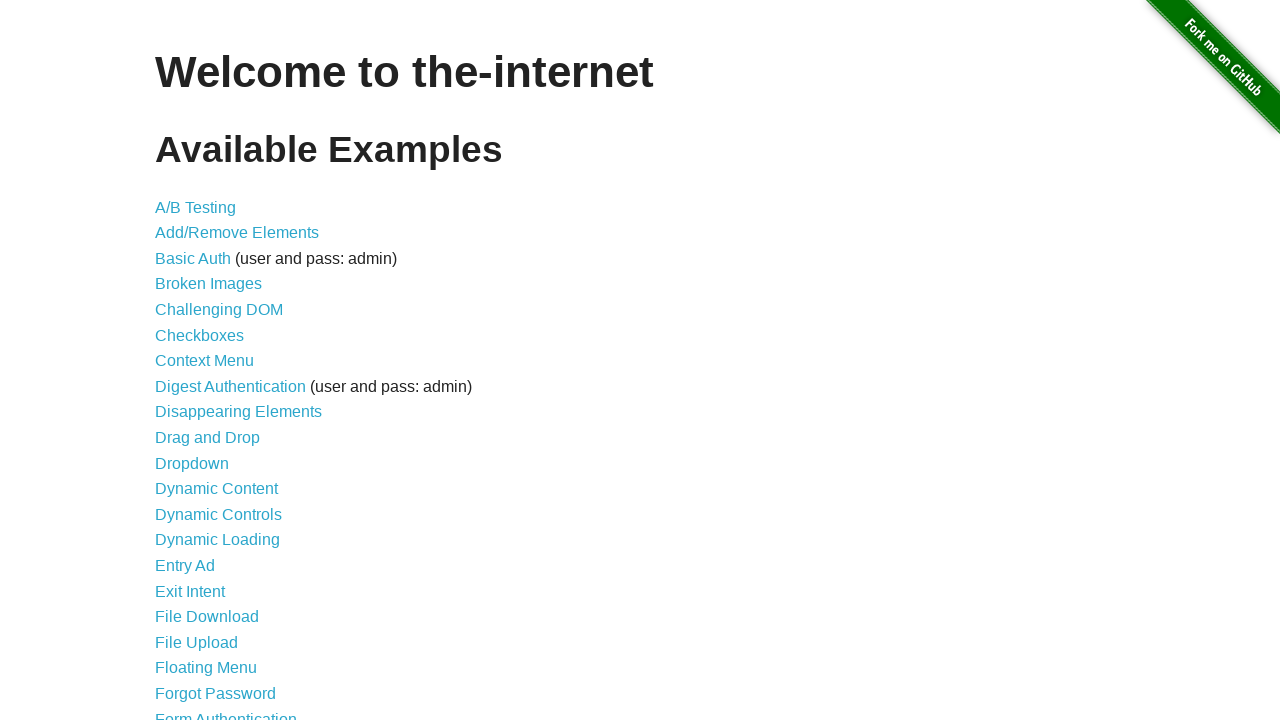

Clicked Checkboxes link at (200, 335) on a[href='/checkboxes']
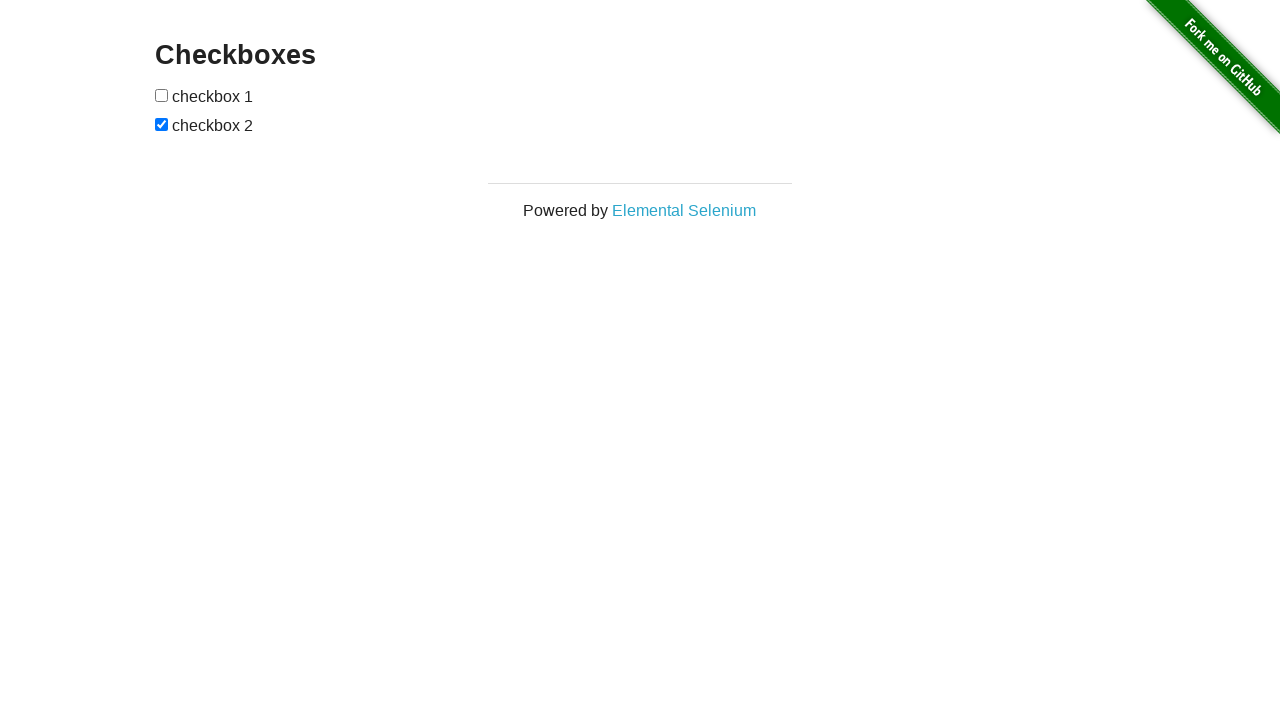

Page header loaded
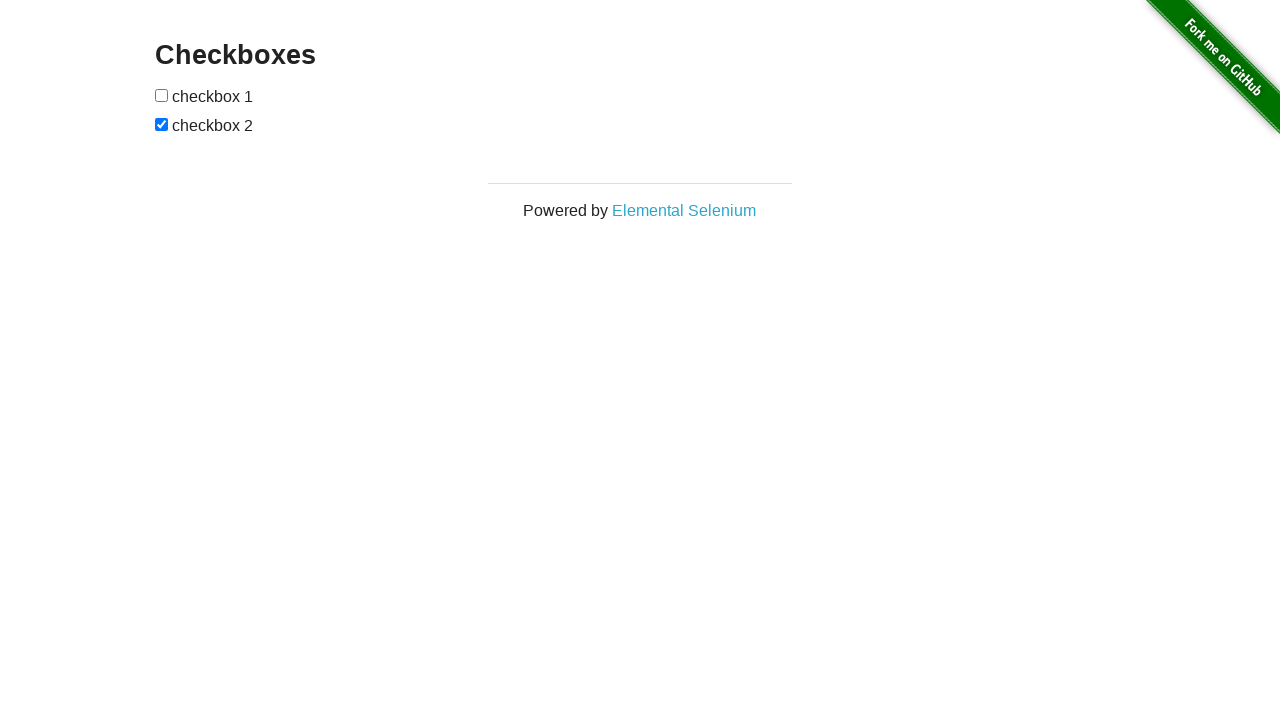

Retrieved header text content
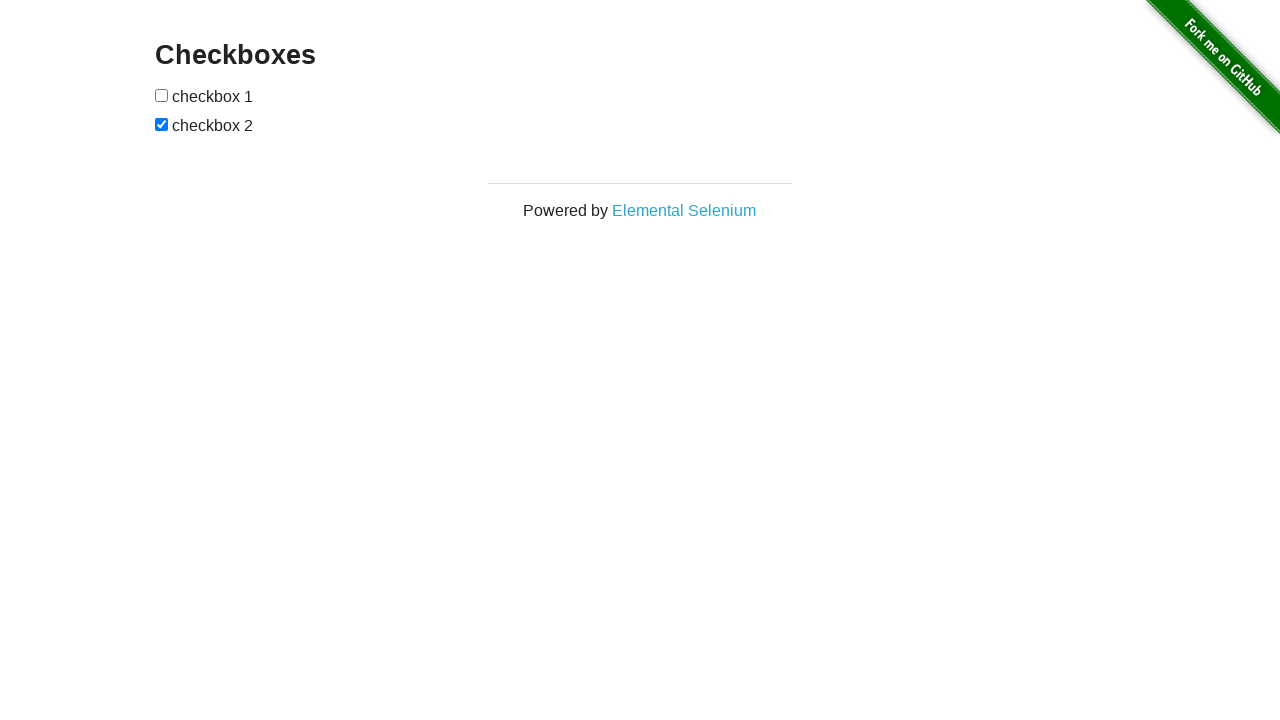

Verified header text equals 'Checkboxes'
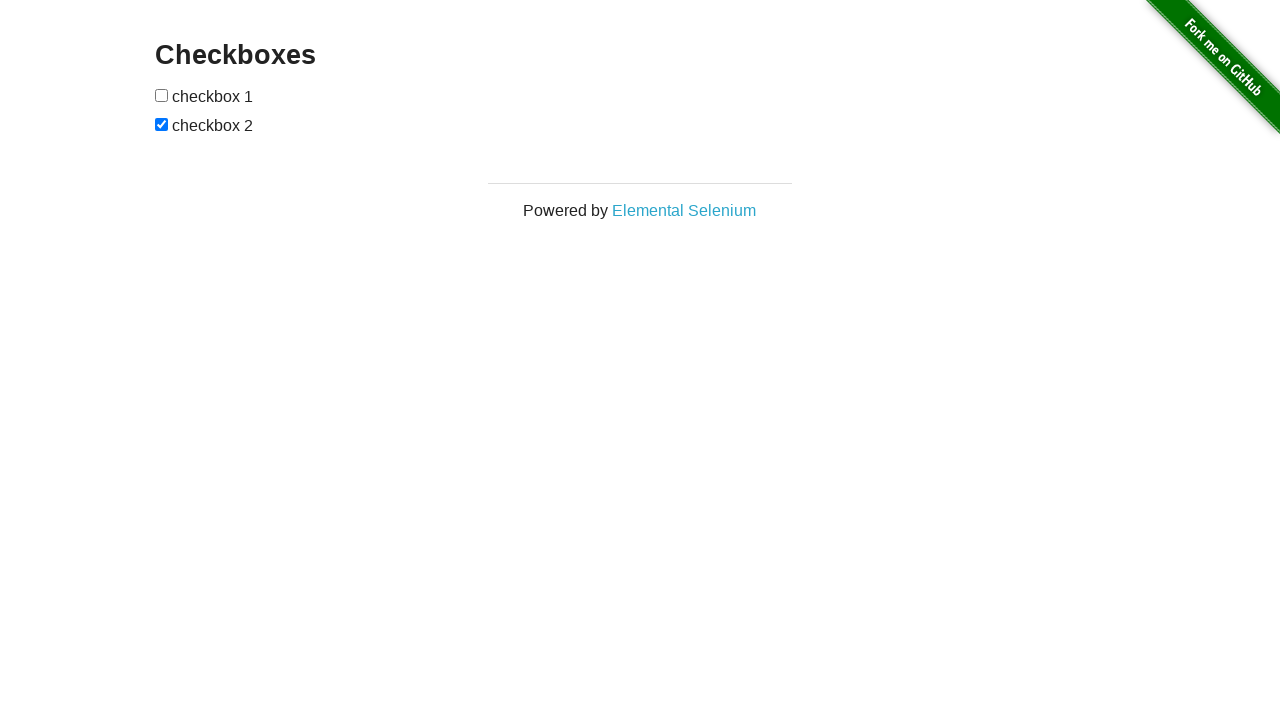

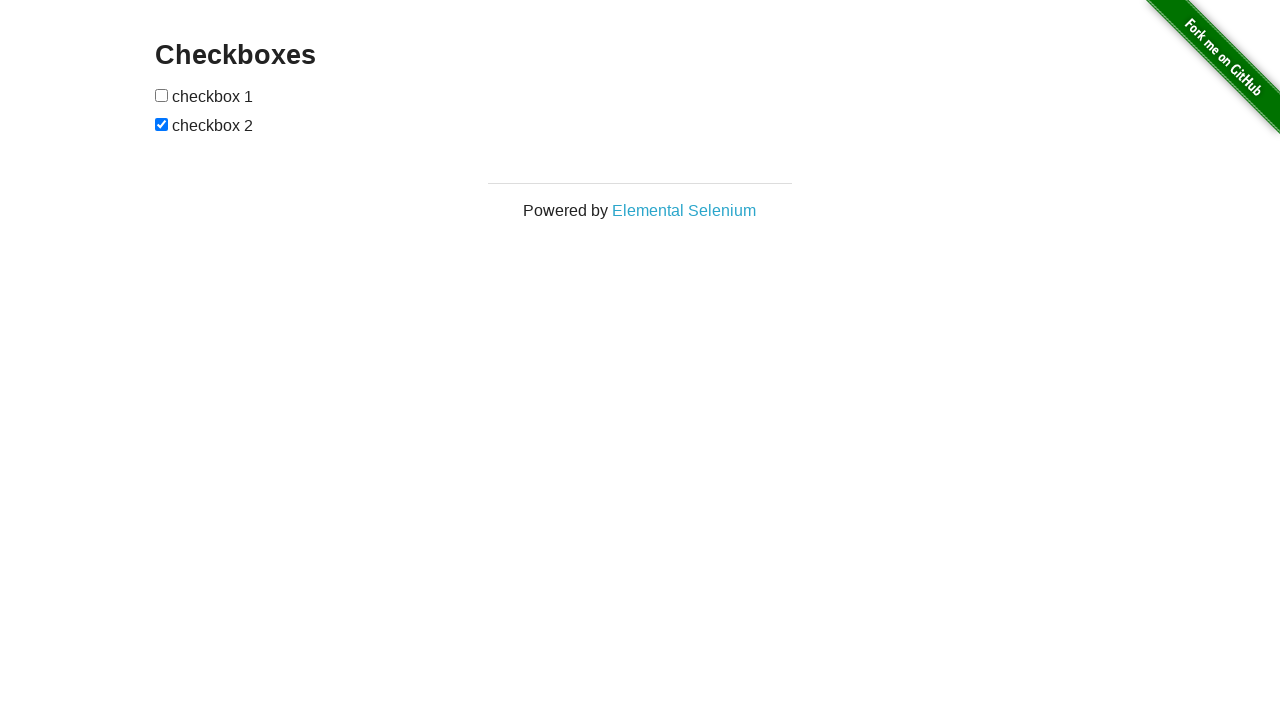